Tests user registration with randomly generated username and password

Starting URL: https://www.demoblaze.com

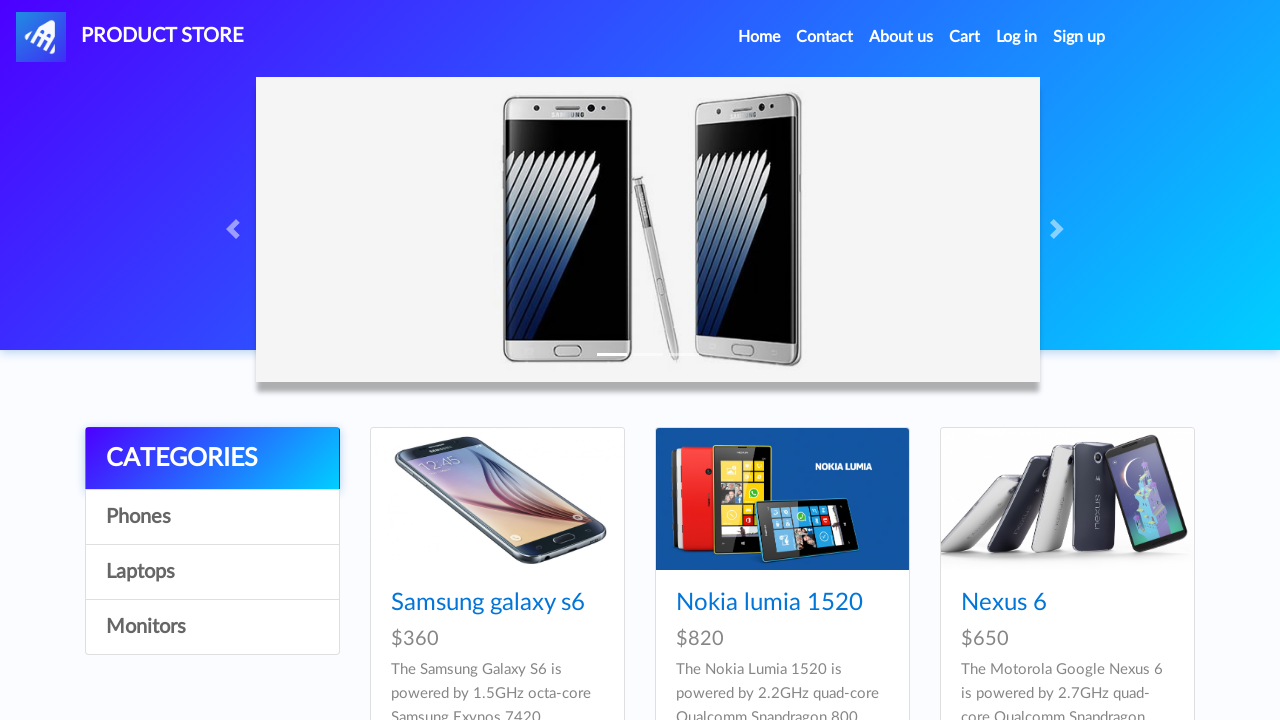

Clicked sign up button to open registration modal at (1079, 37) on #signin2
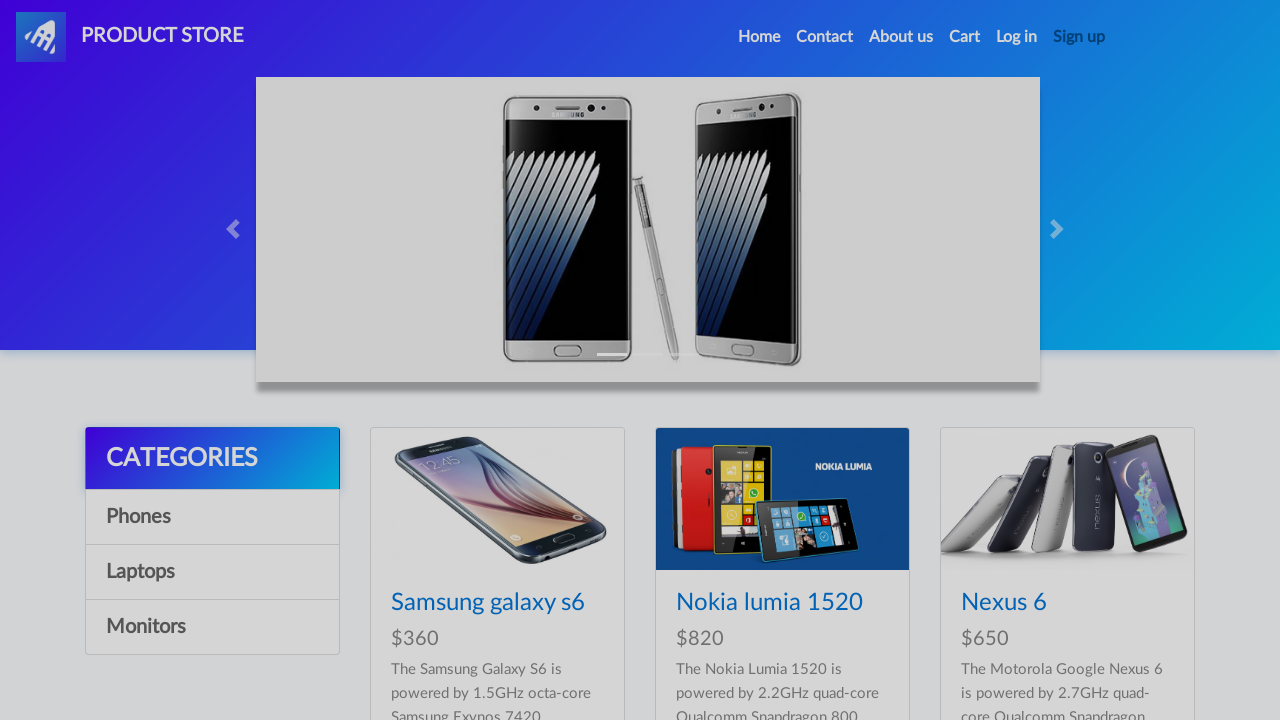

Waited for registration modal to appear
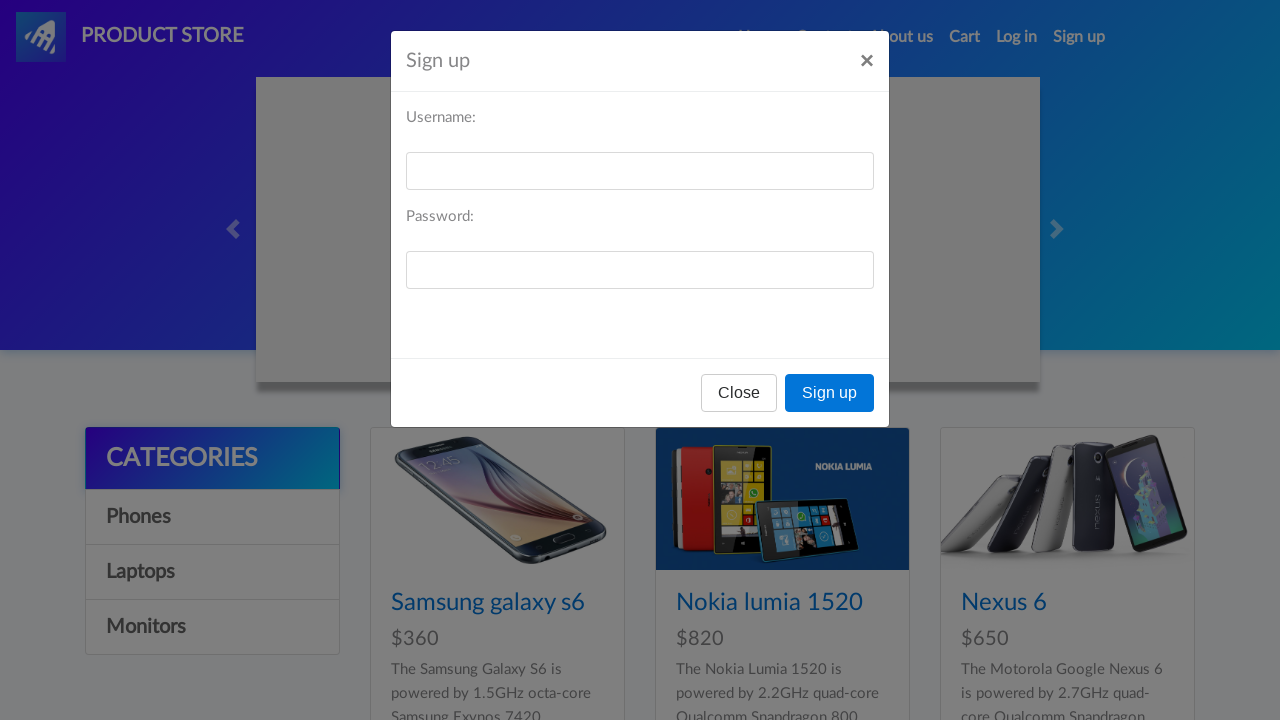

Filled username field with randomly generated username: mazrlgbdzq on #sign-username
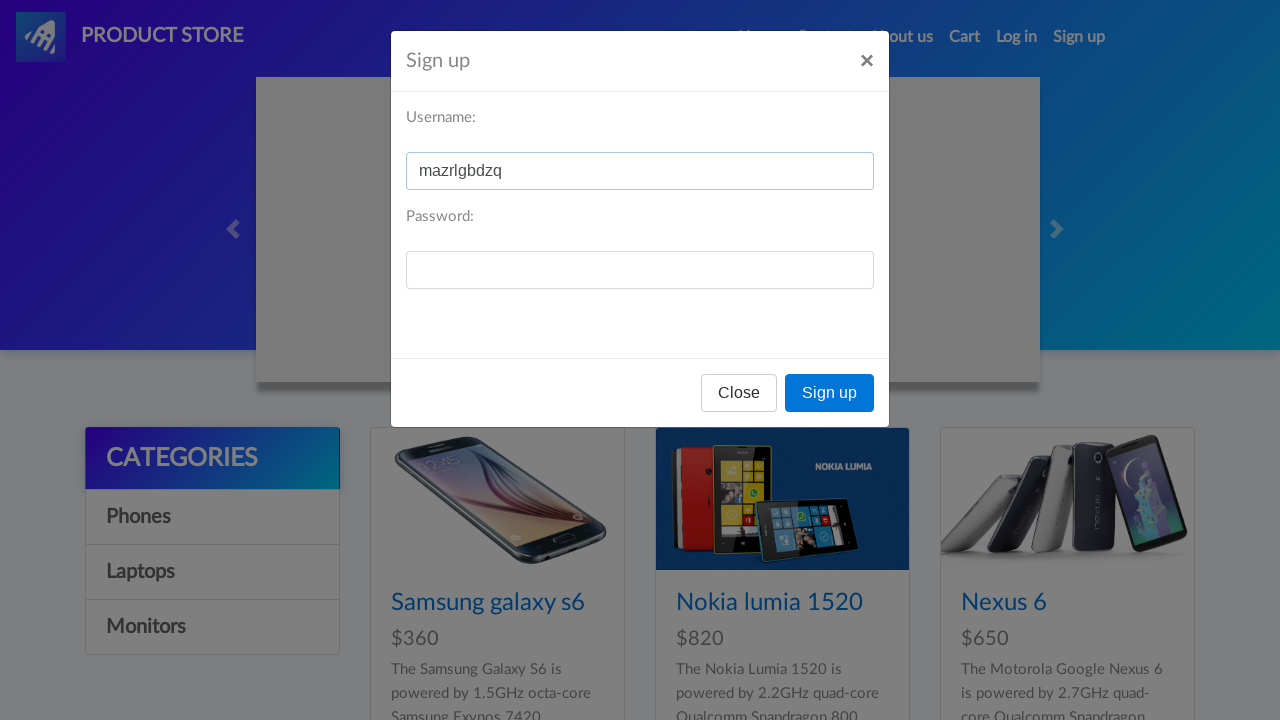

Filled password field with test password on #sign-password
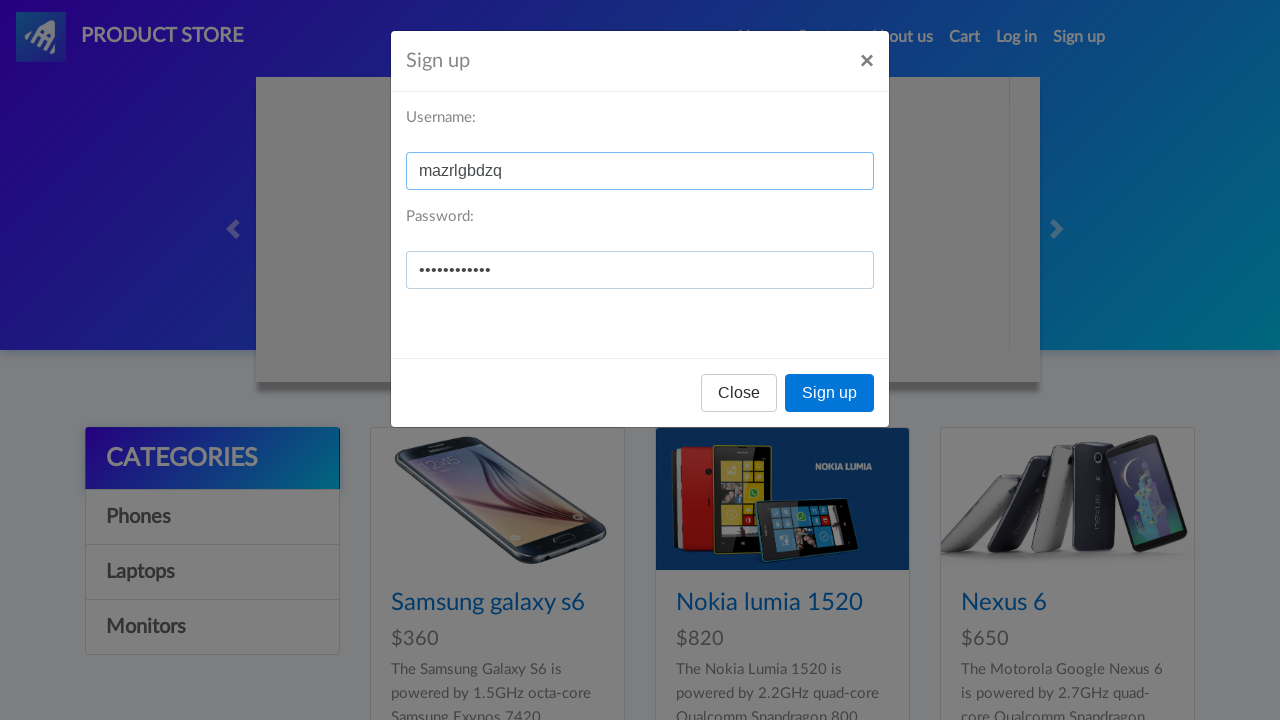

Clicked Sign up button to submit registration form at (830, 393) on button:text('Sign up')
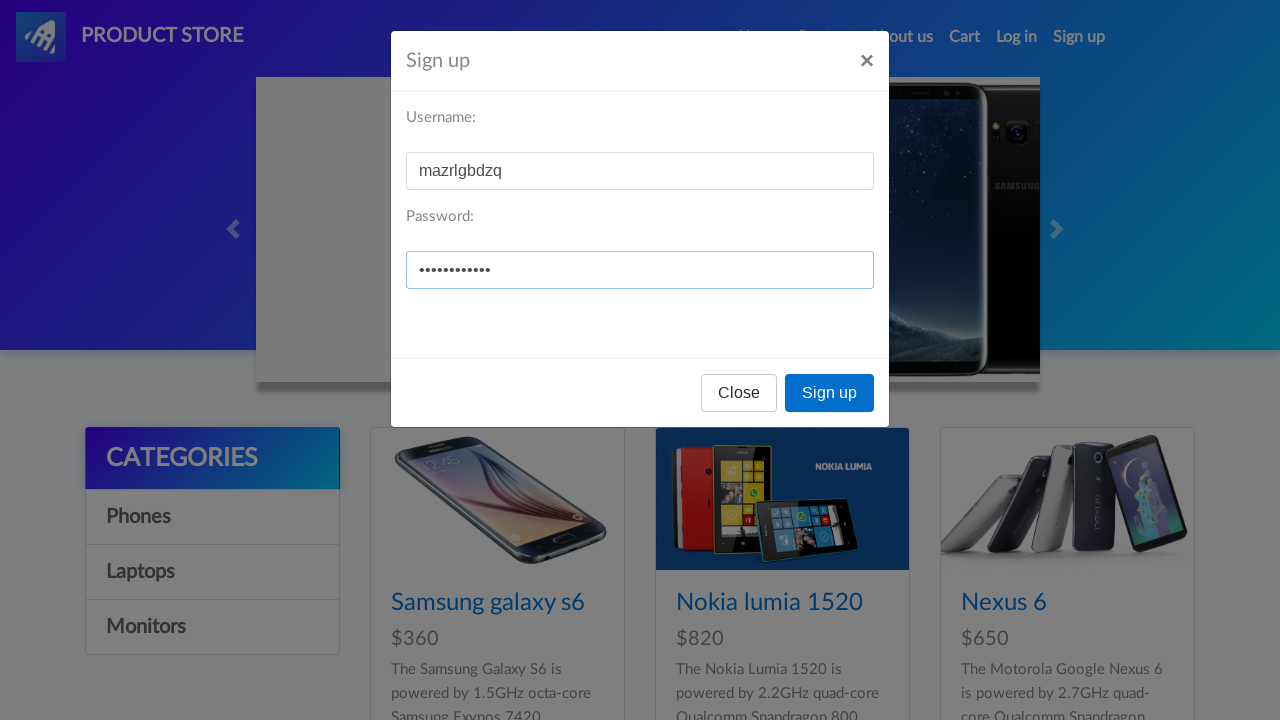

Waited for alert dialog to appear
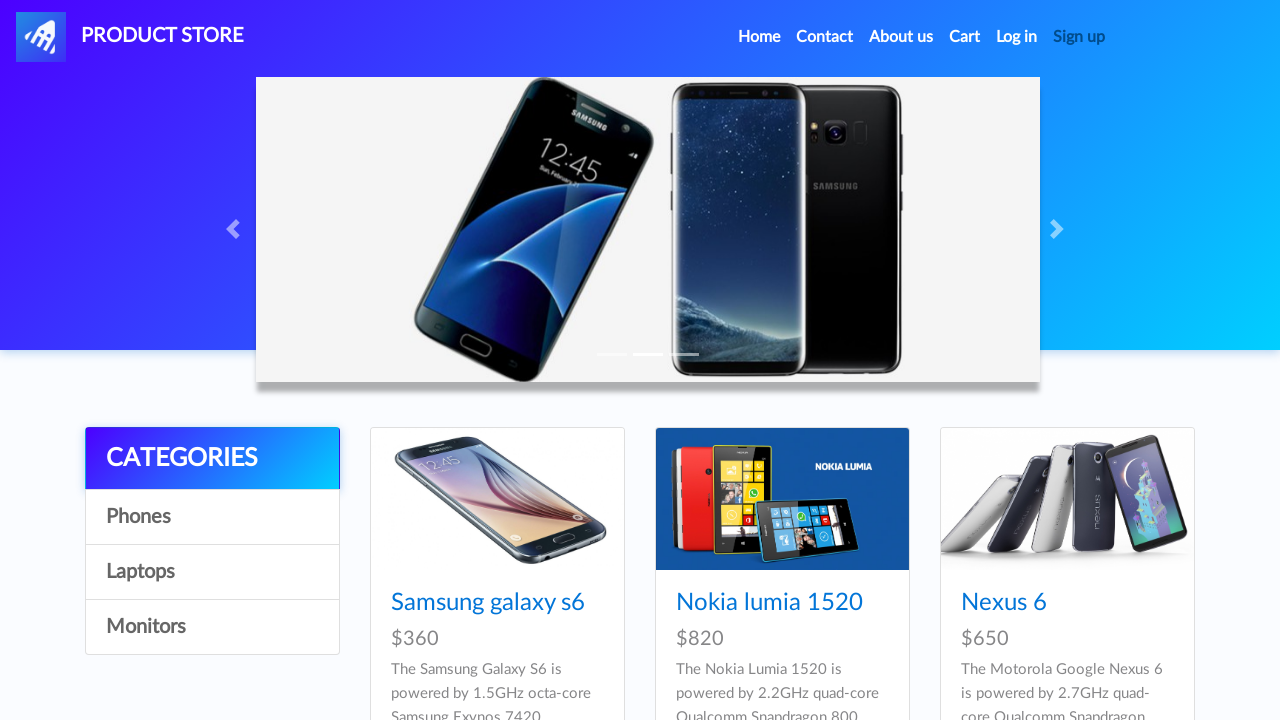

Set up alert handler to accept confirmation dialogs
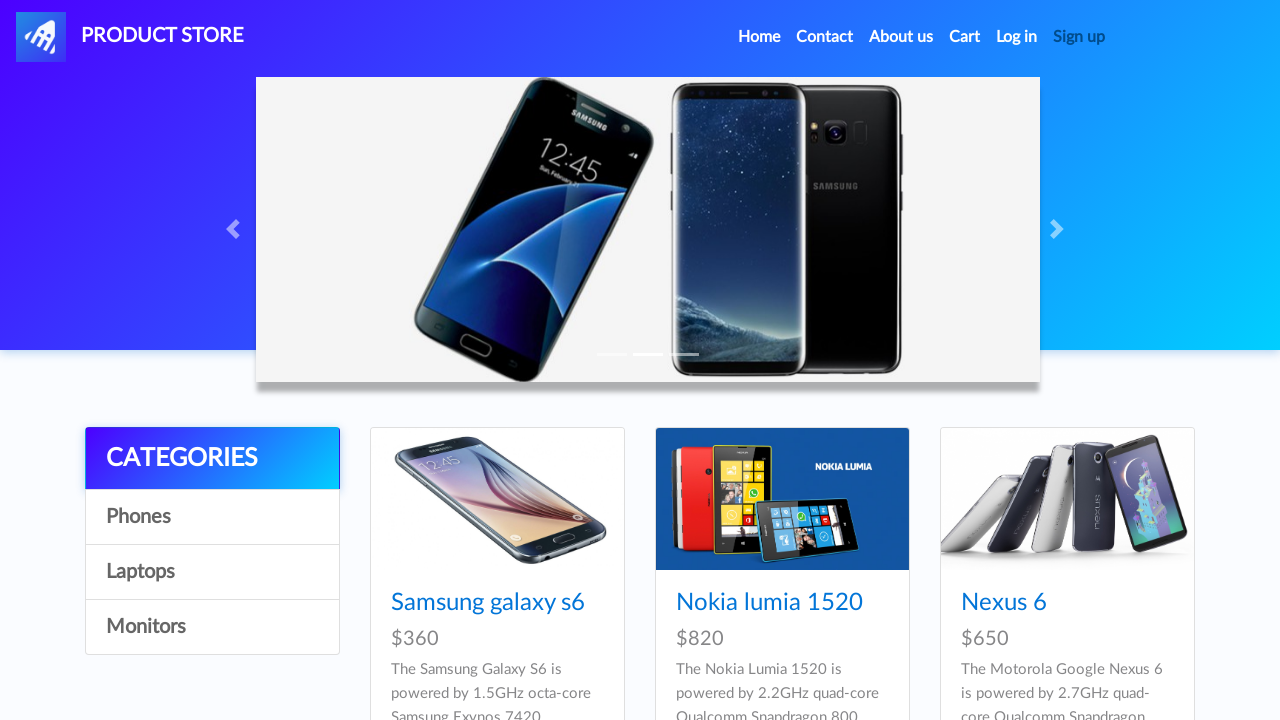

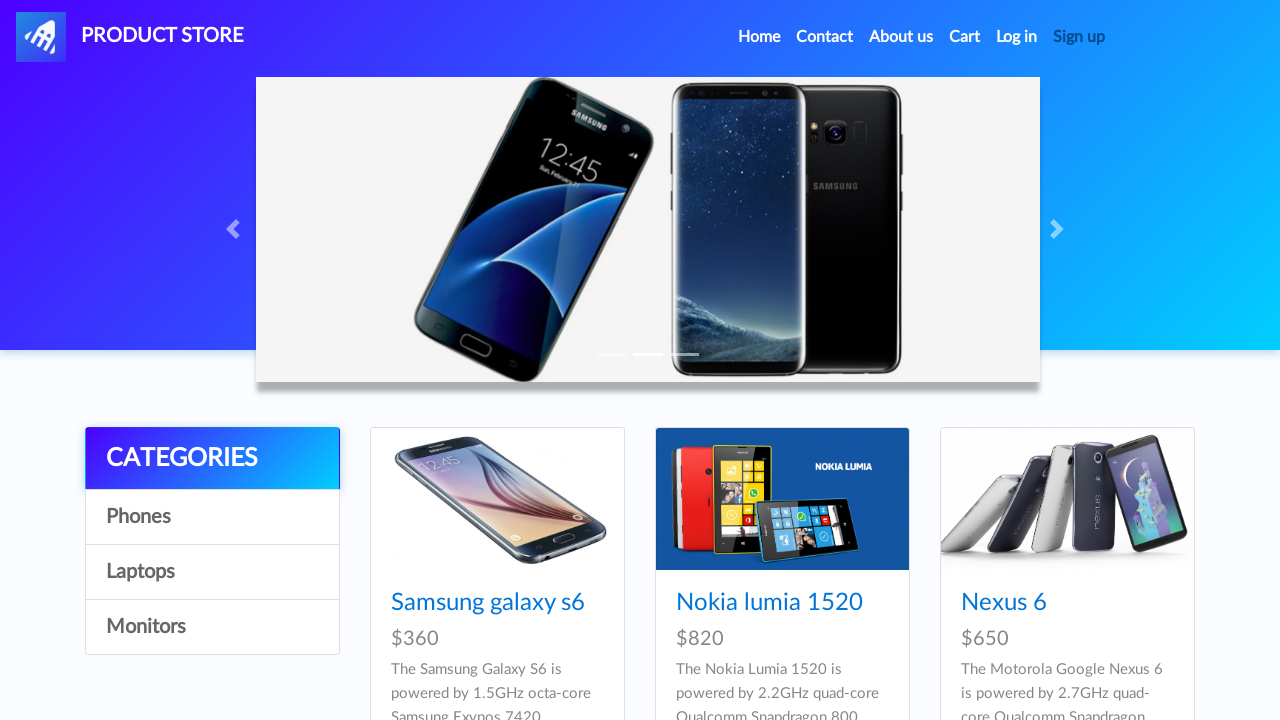